Tests applying a valid coupon code "sert500" to shopping cart and verifies the discount is applied with correct final price

Starting URL: https://intershop5.skillbox.ru/

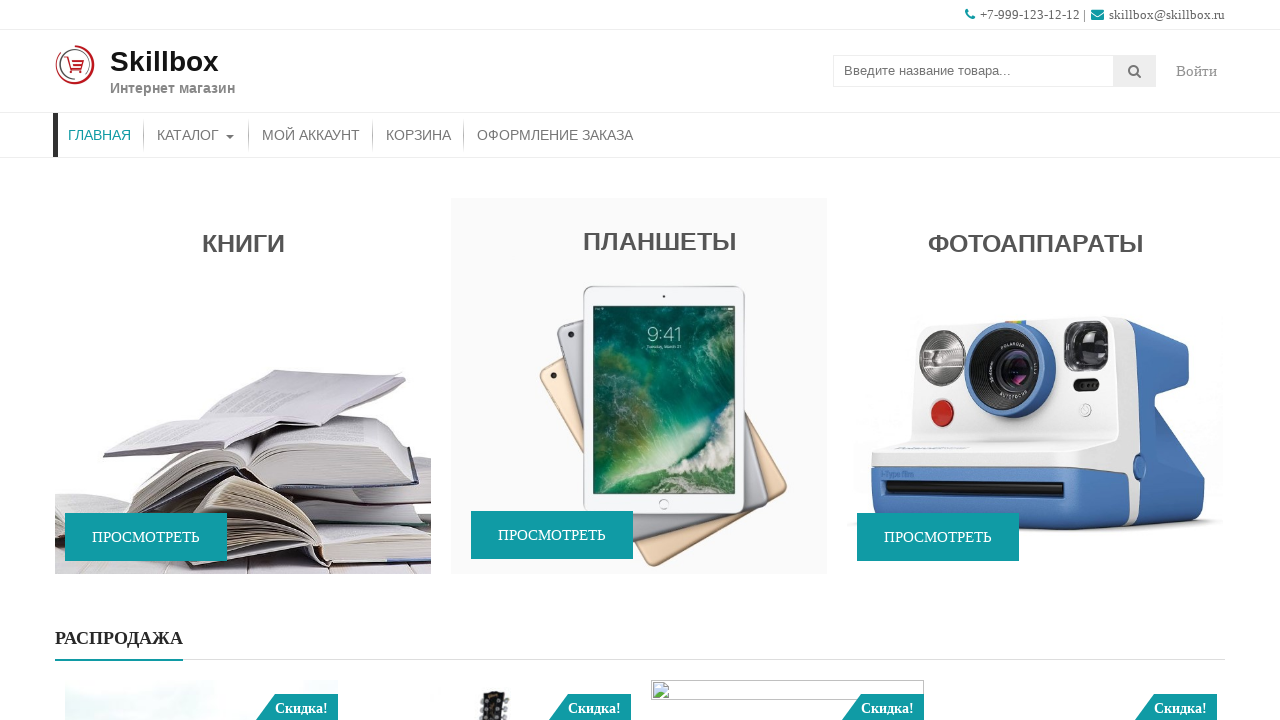

Clicked on Catalog in main menu at (196, 135) on xpath=//*[contains(@class,'menu')]/*[contains(@class,'menu-item')]/a[text()='Кат
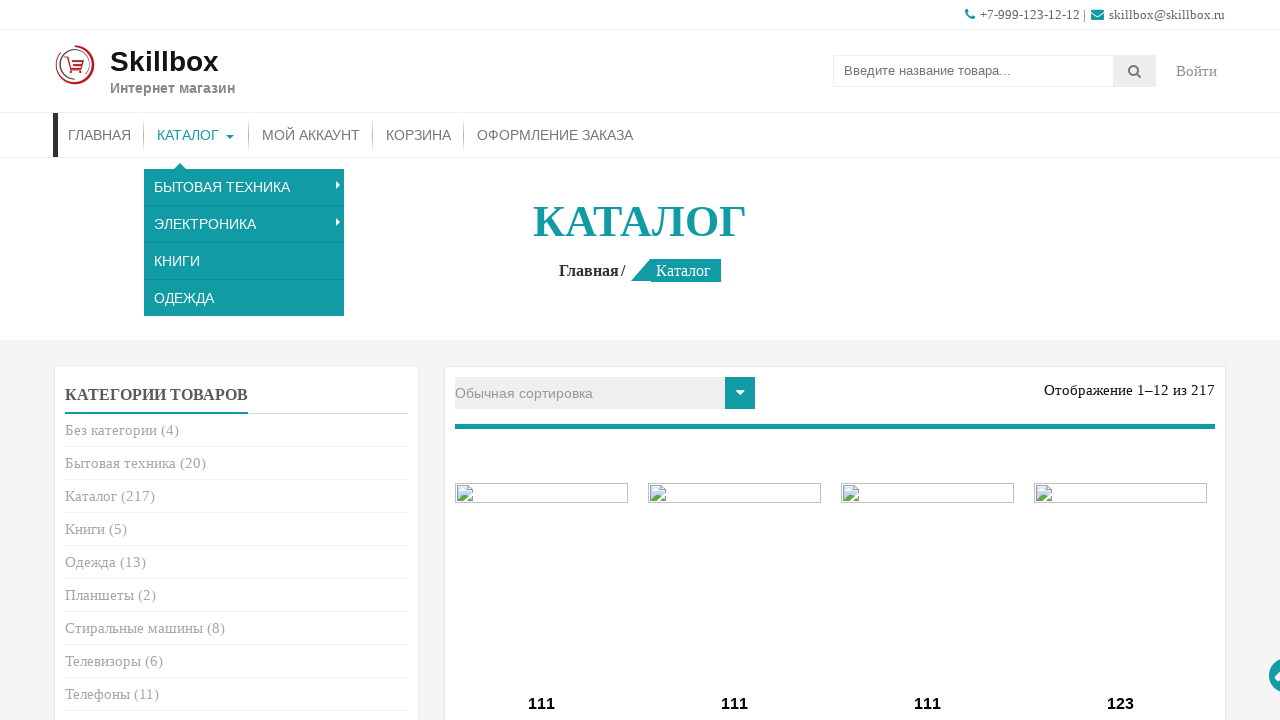

Clicked on TV category in catalog at (103, 661) on xpath=//*[@class='product-categories']//a[text()='Телевизоры']
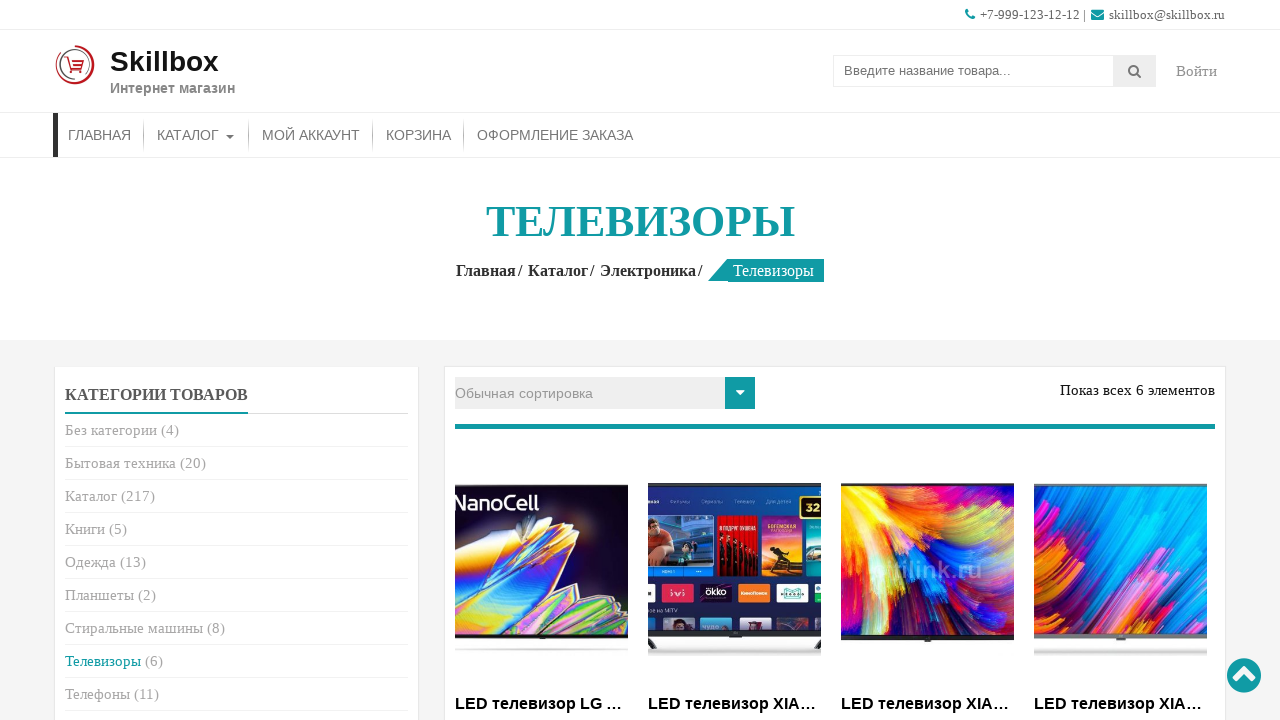

Added first product to cart at (542, 361) on (//a[contains(@class,'add_to_cart_button')])[1]
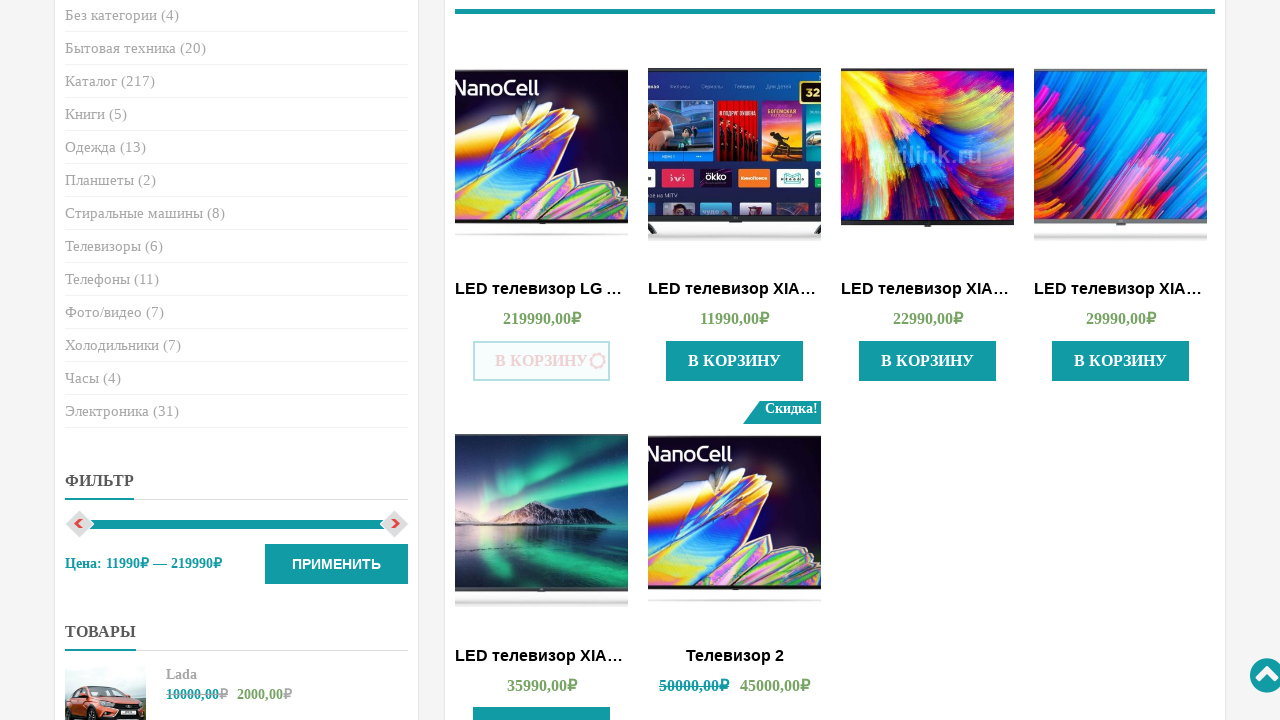

Clicked 'More details' button to go to cart at (542, 361) on xpath=//*[@title='Подробнее']
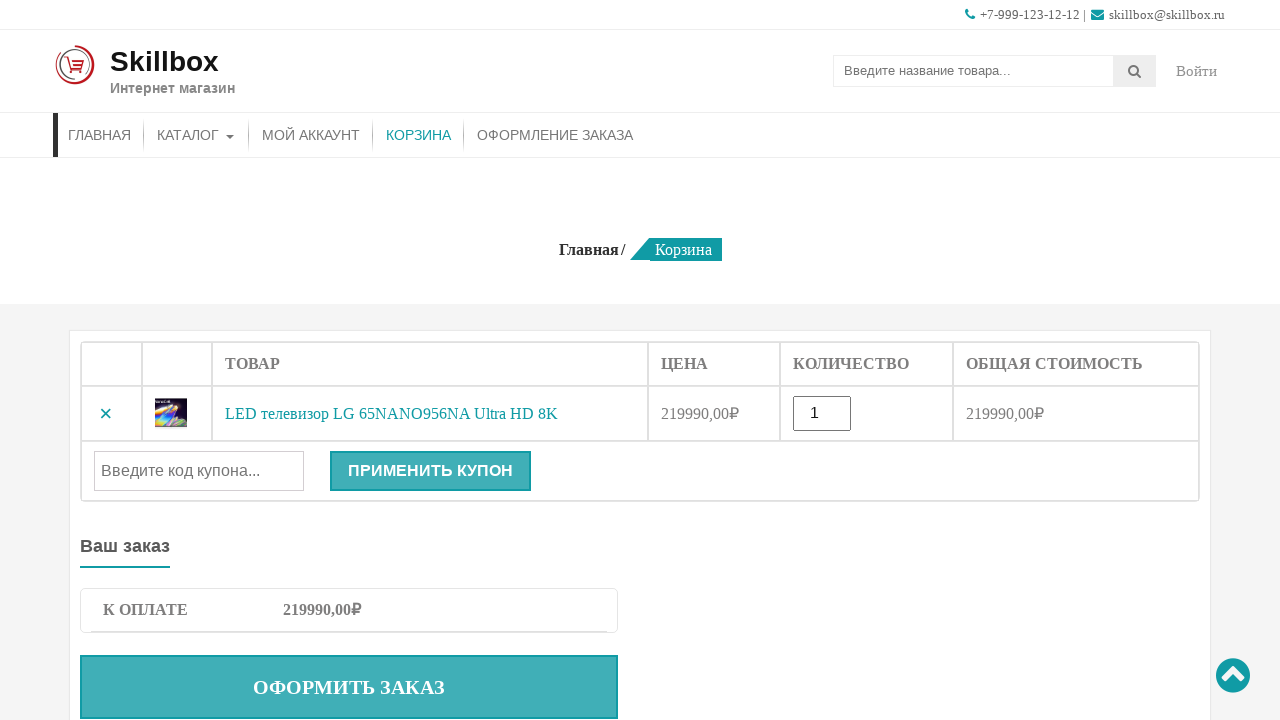

Entered valid coupon code 'sert500' on #coupon_code
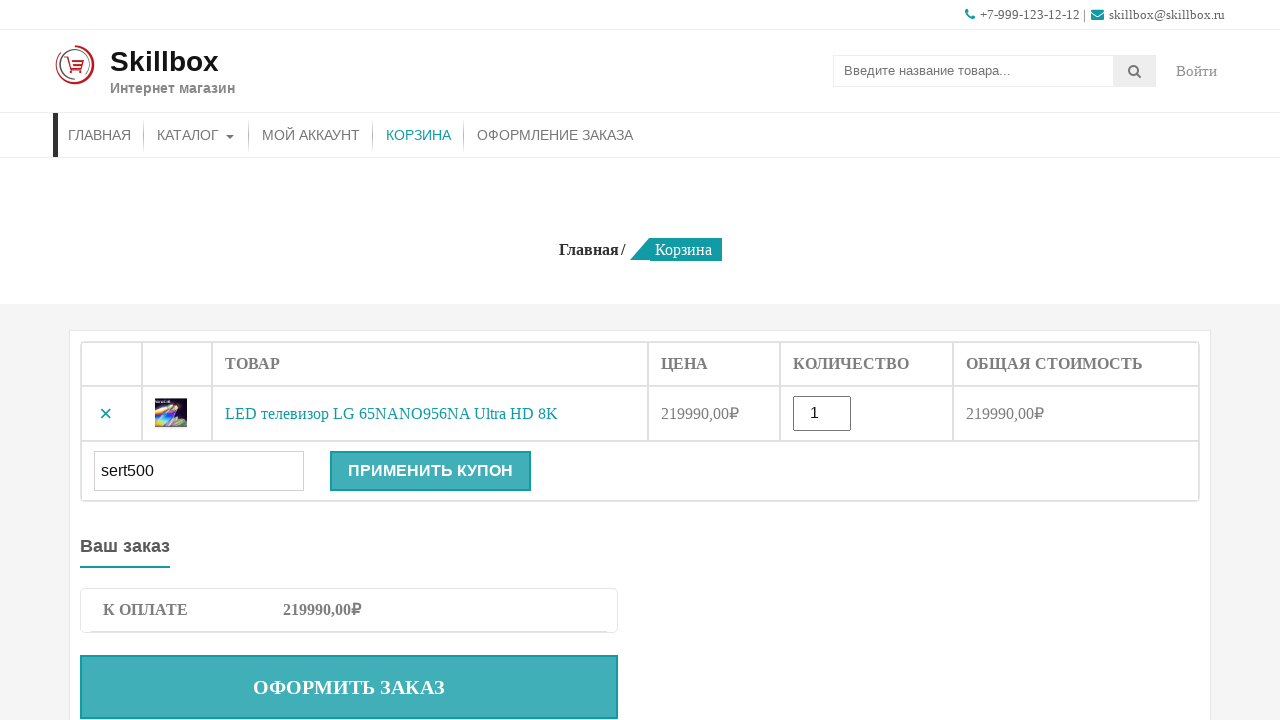

Clicked apply coupon button at (430, 471) on xpath=//*[@value='Применить купон']
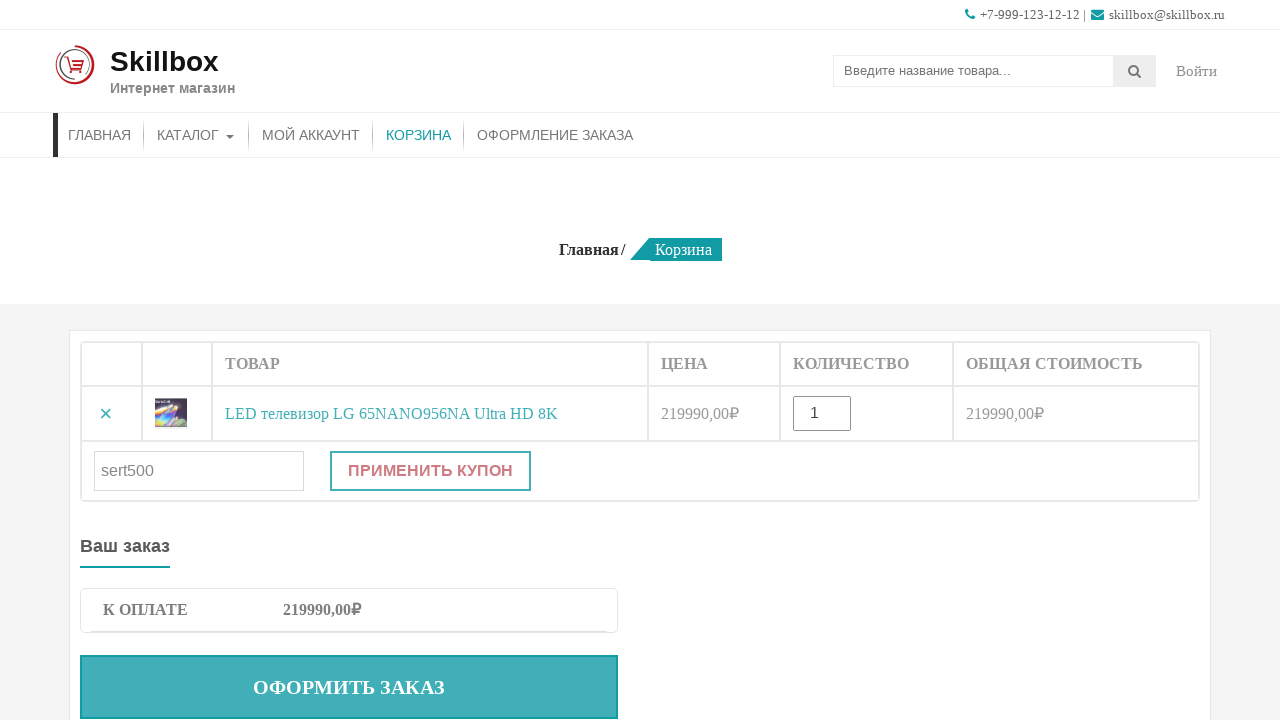

Verified discount element appeared - coupon successfully applied
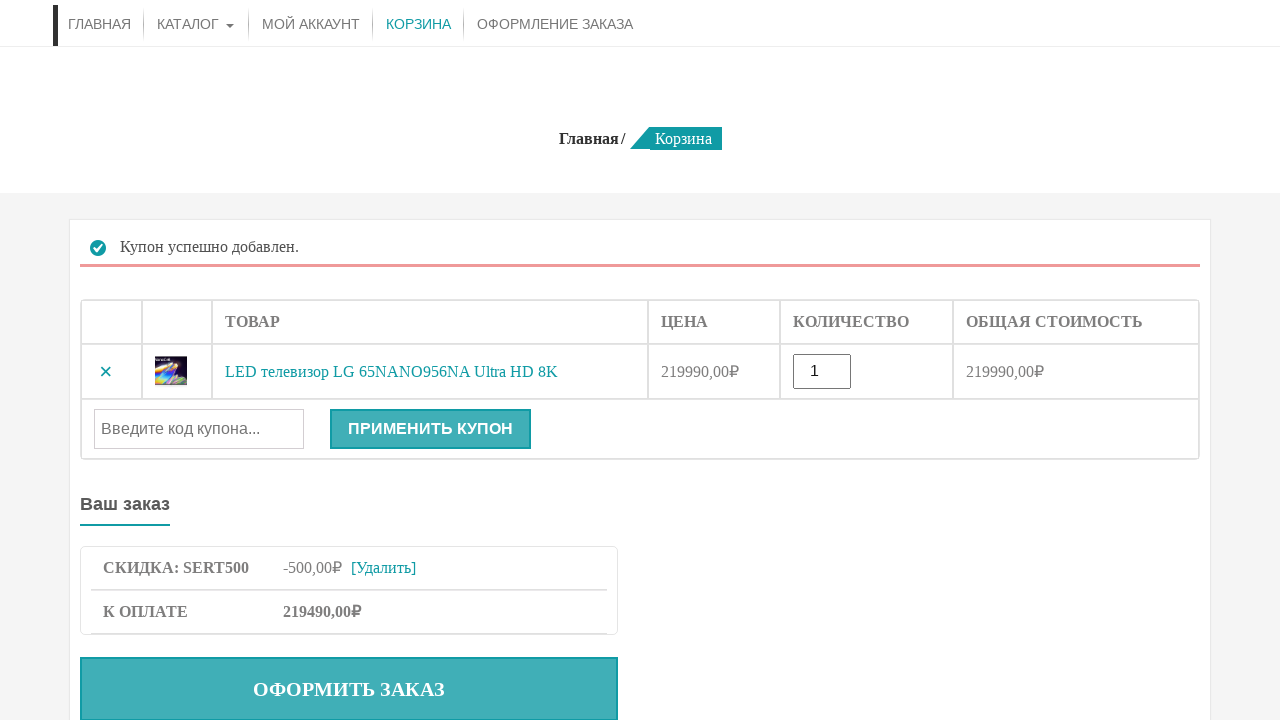

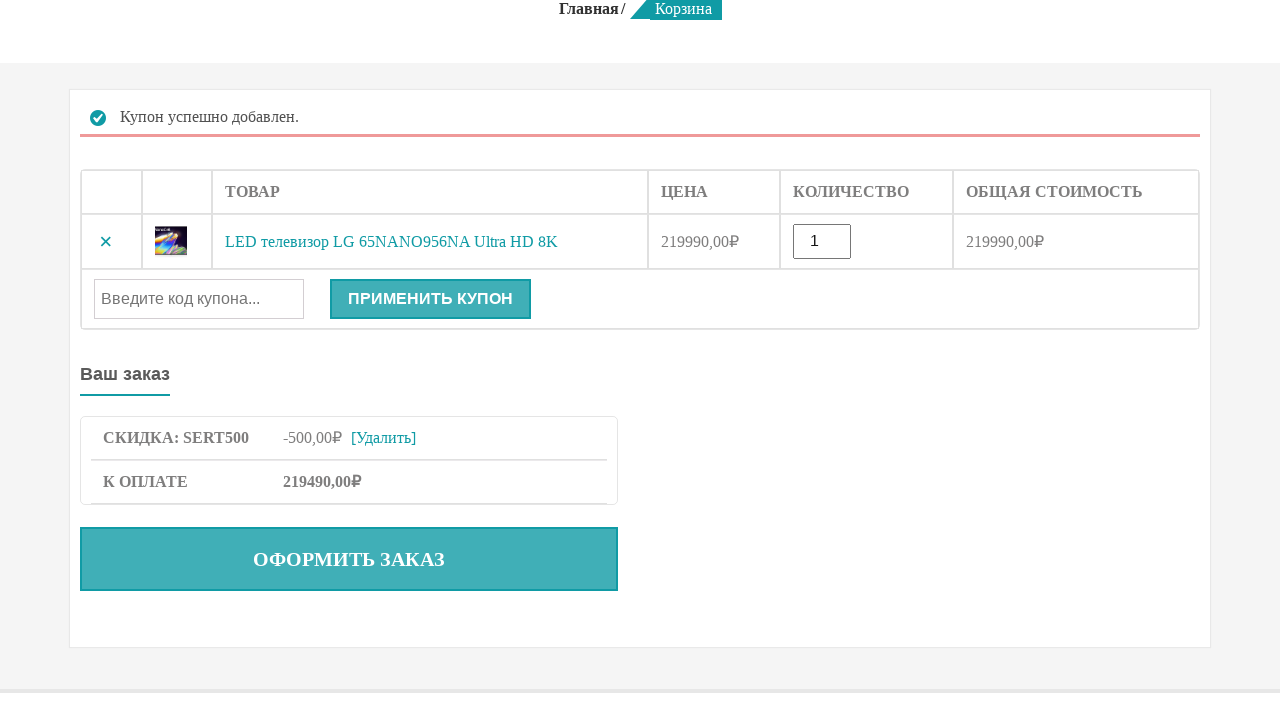